Tests form field interactions including text input, password, checkboxes, radio buttons, dropdown selection, and email field on a practice automation page

Starting URL: https://practice-automation.com/form-fields/

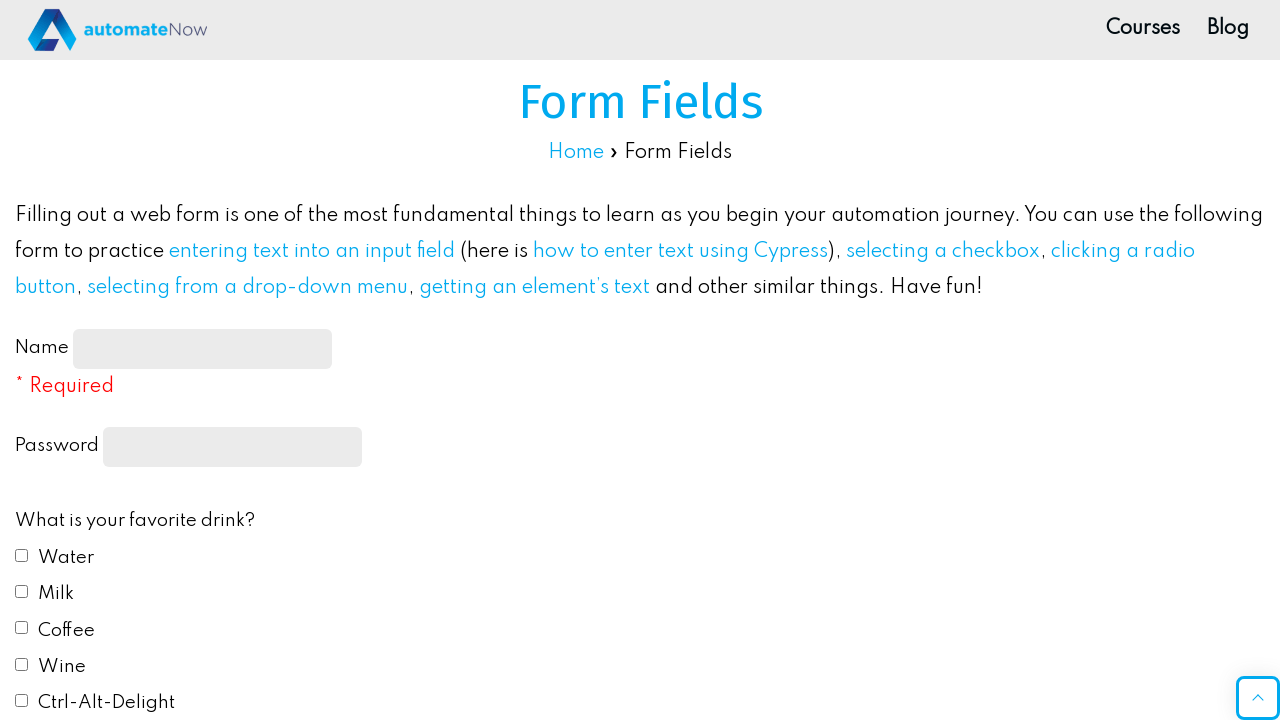

Navigated to practice automation form fields page
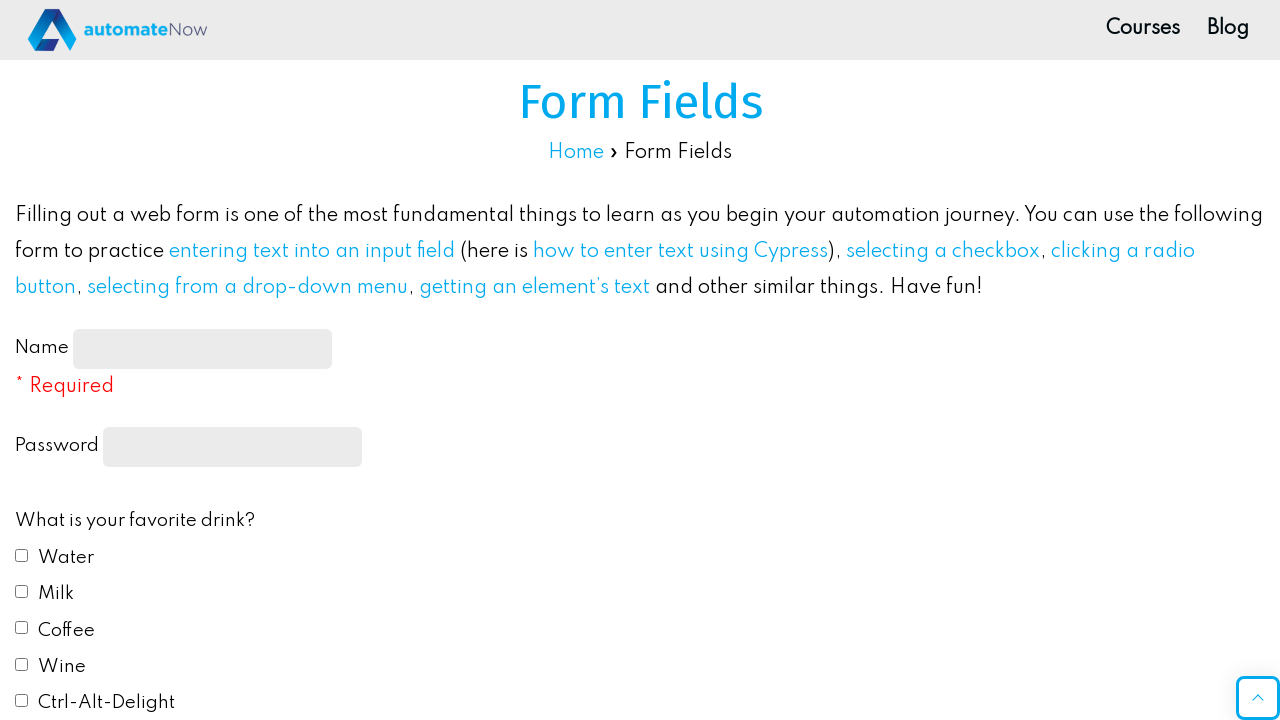

Filled name text field with 'guru' on [type='text'] >> nth=0
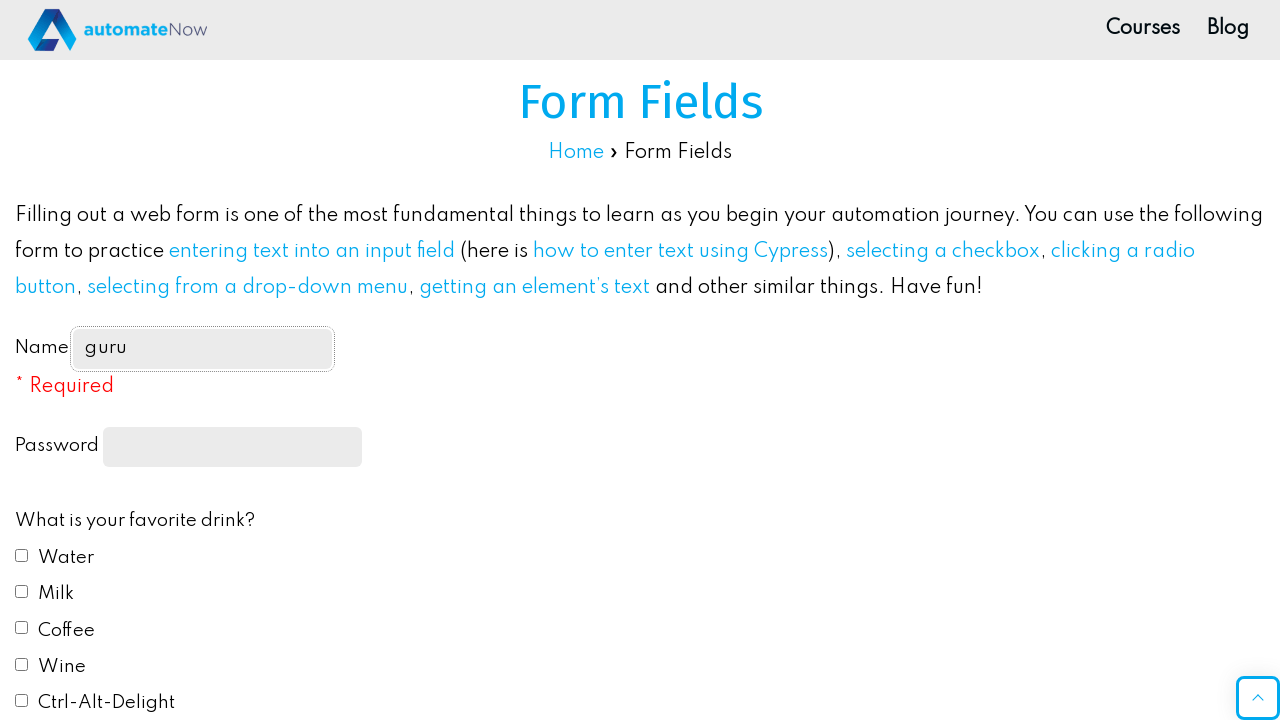

Filled password field with 'dummy' on [type='password']
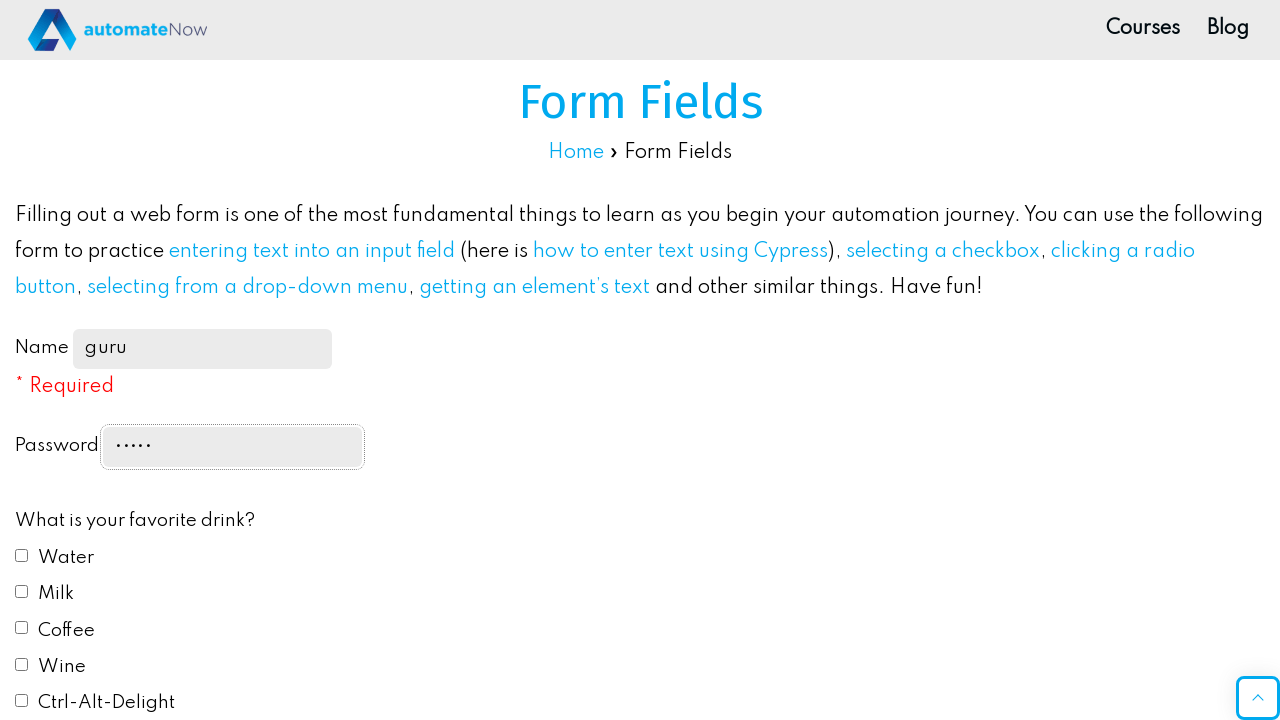

Clicked first checkbox at (22, 555) on [type='checkbox'] >> nth=0
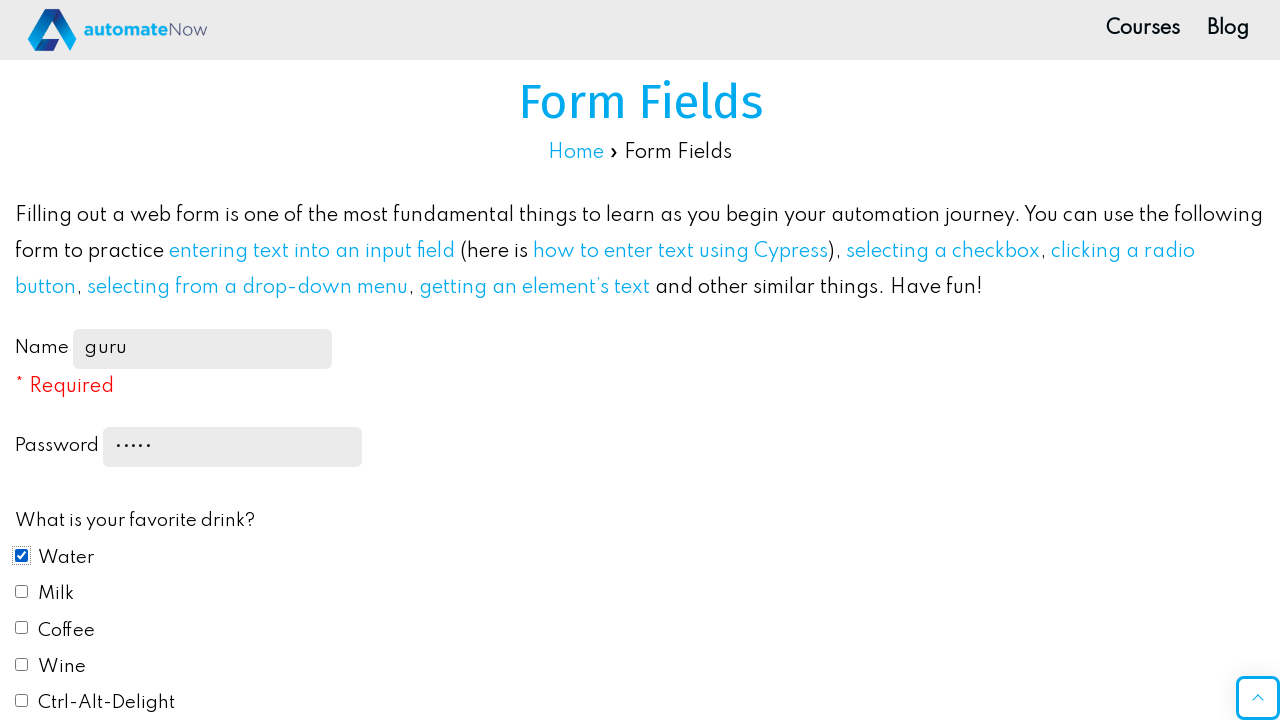

Clicked first radio button at (22, 360) on [type='radio'] >> nth=0
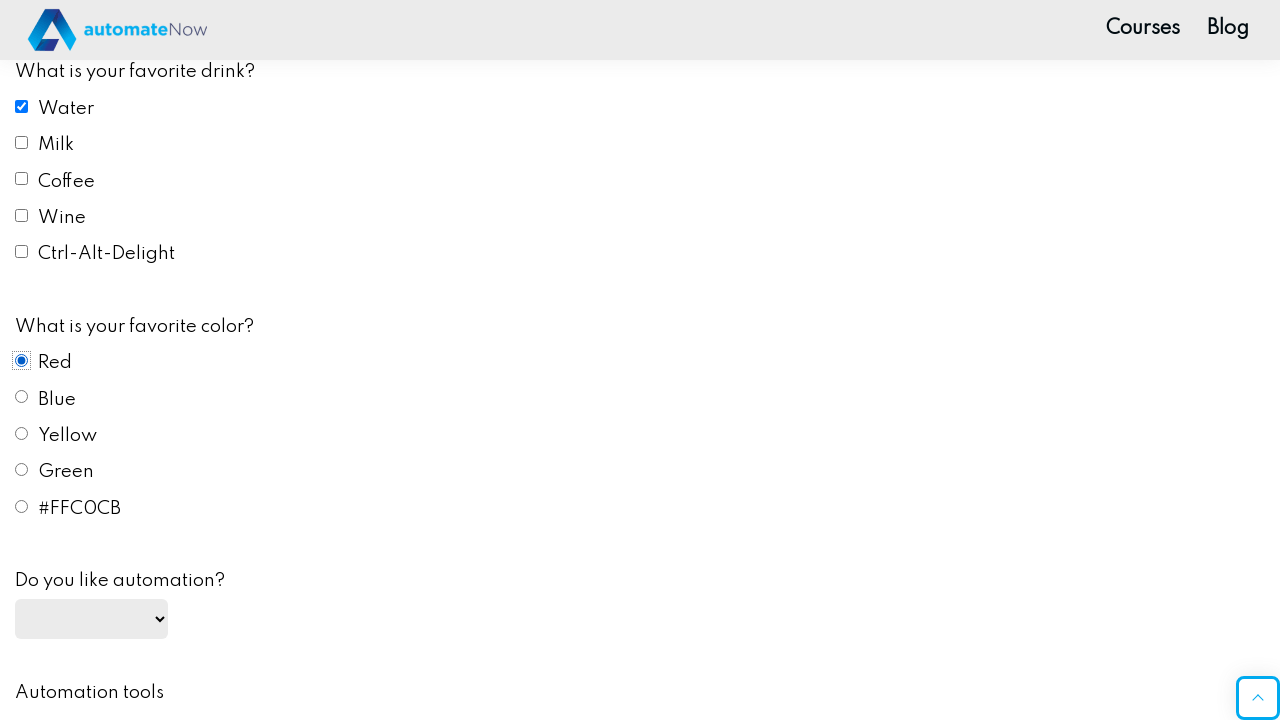

Selected 'Yes' from automation dropdown on [name='automation']
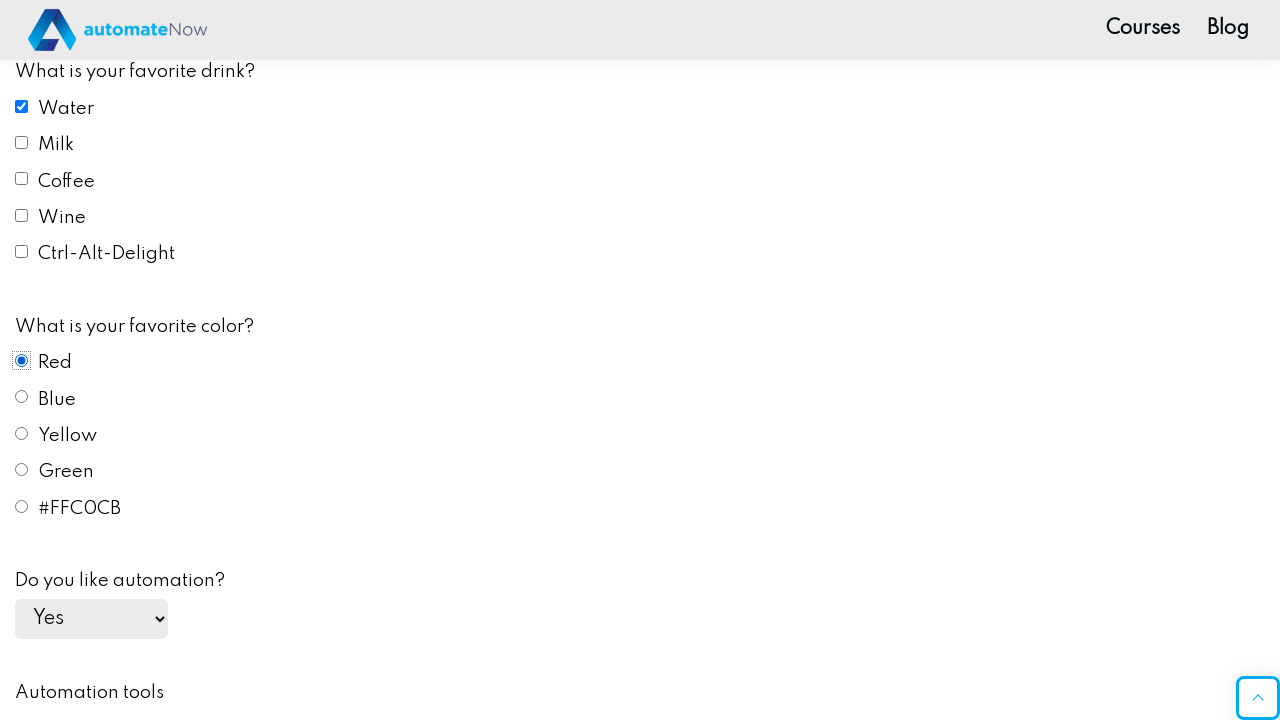

Filled email field with 'testuser782@gmail.com' on [title='No fake emails!']
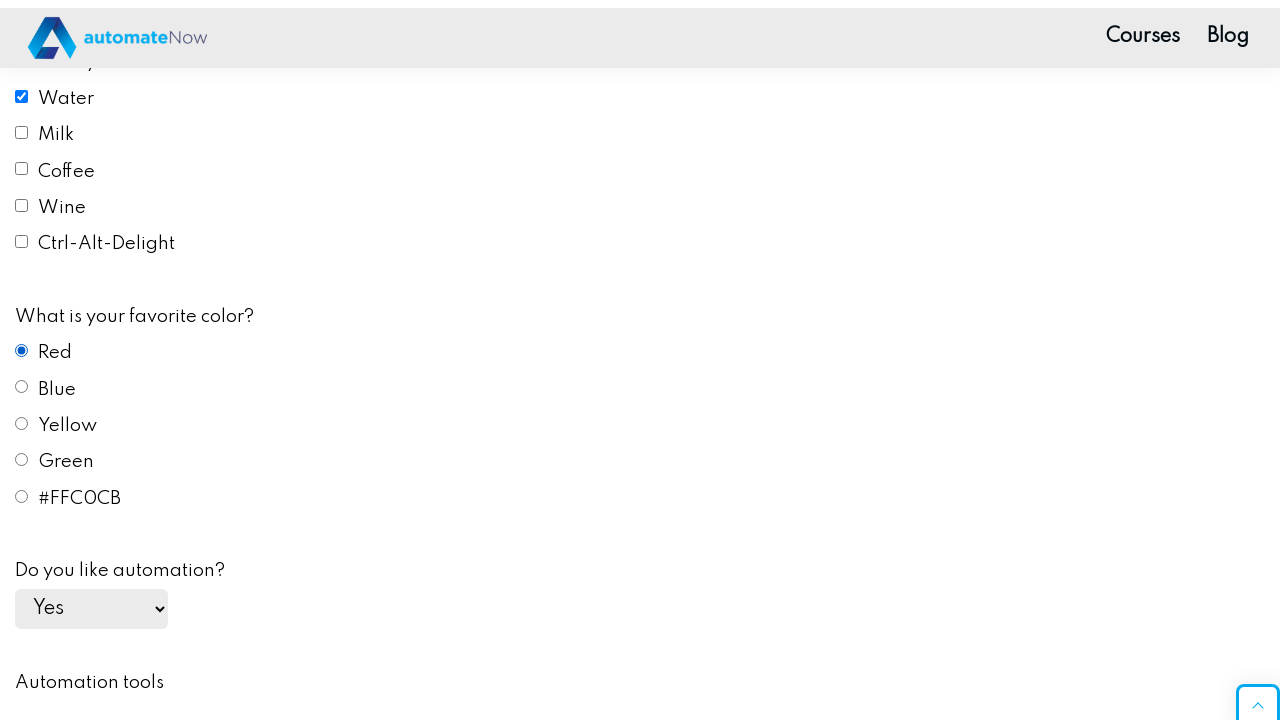

Filled message textarea field with 'helloo' on [placeholder*='here']
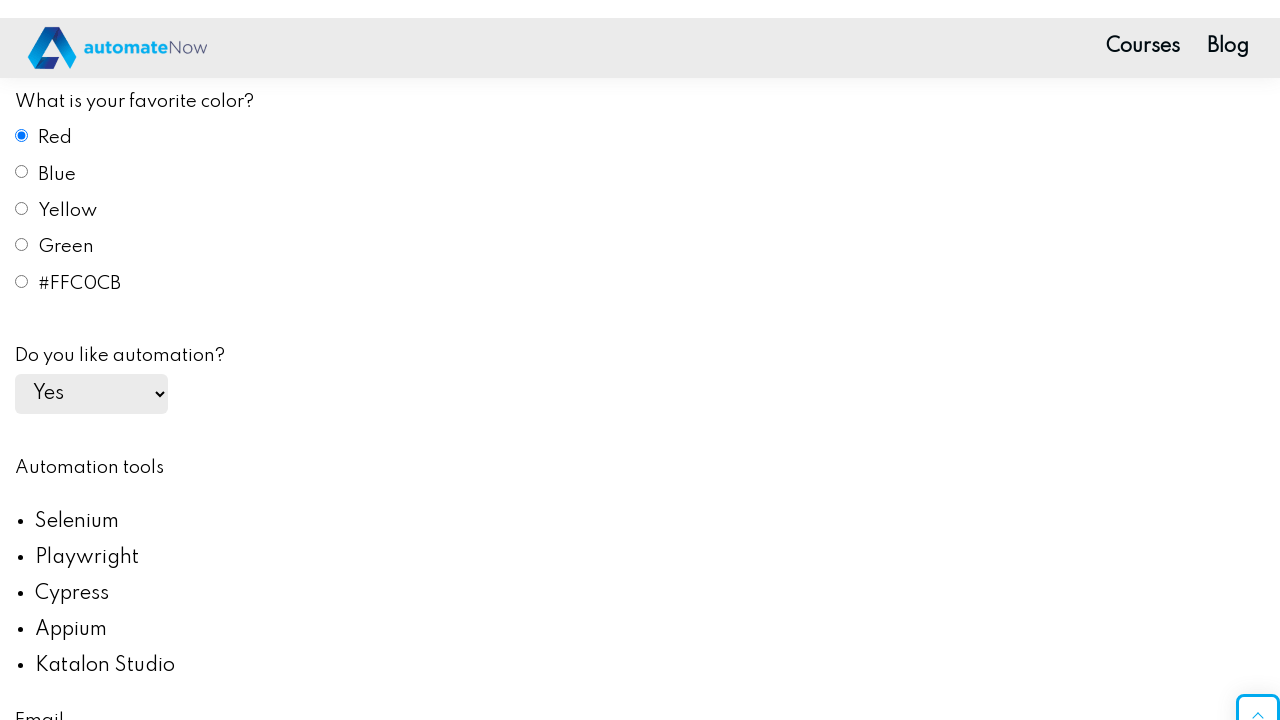

Clicked second radio button at (22, 714) on [type='radio'] >> nth=1
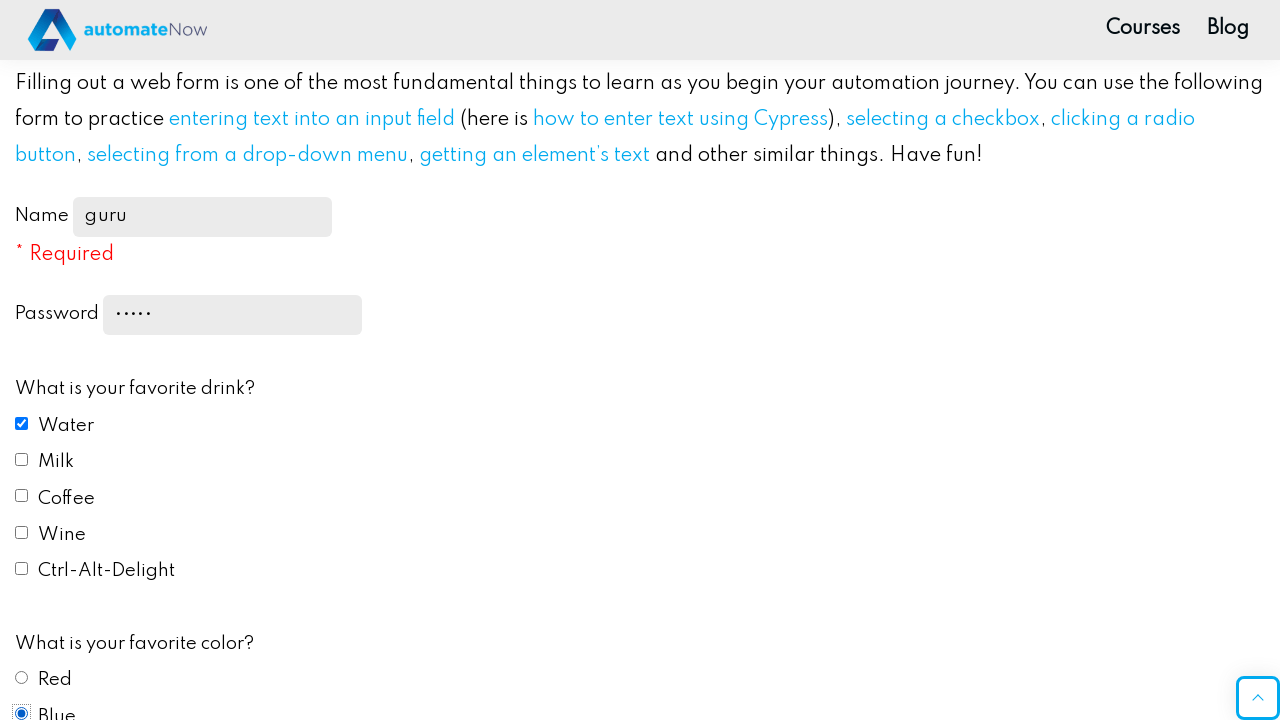

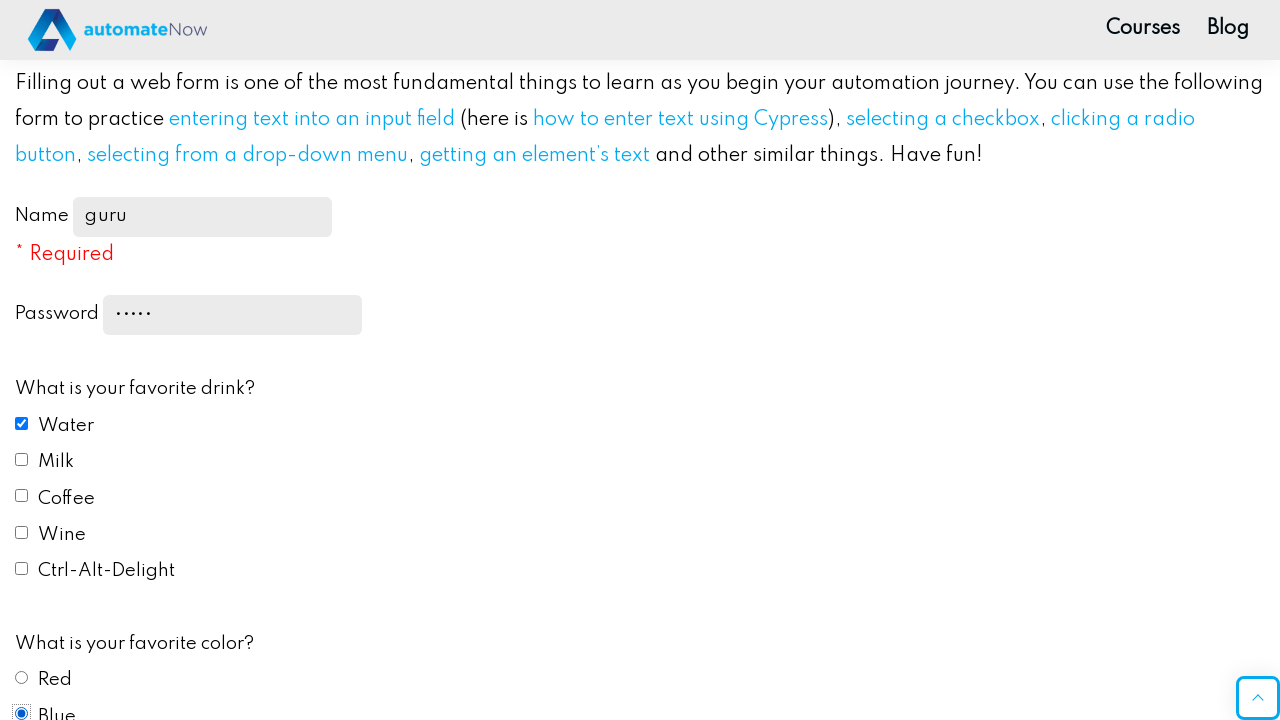